Tests window handling by clicking a button that opens a new window, switching to the new window to verify its content, closing it, and switching back to the parent window

Starting URL: https://rahulshettyacademy.com/AutomationPractice/

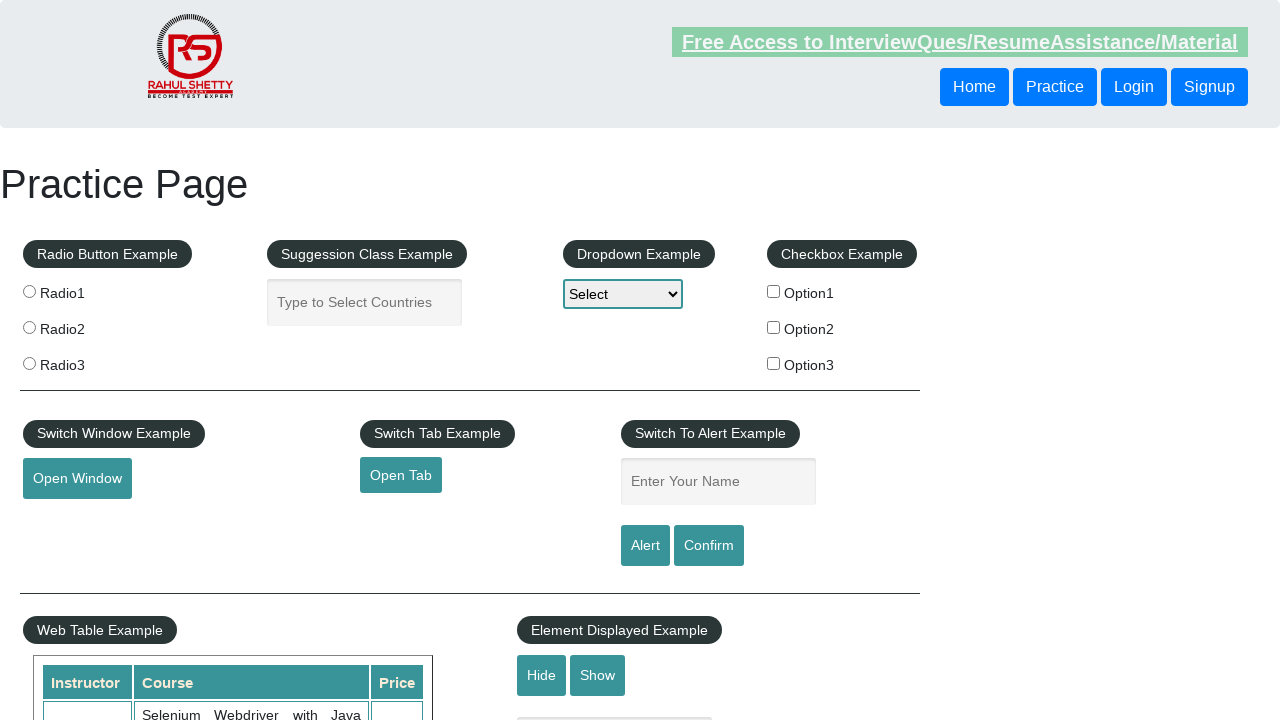

Clicked button to open new window at (77, 479) on button#openwindow
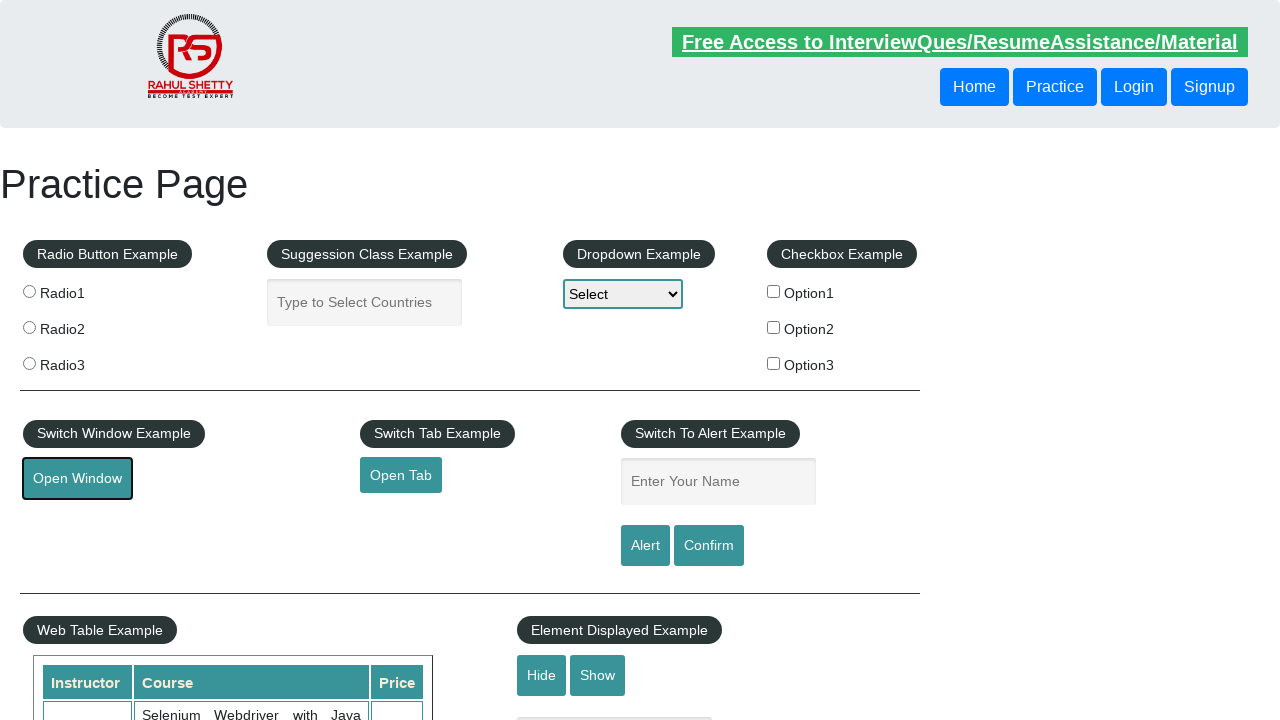

New window opened and page object captured
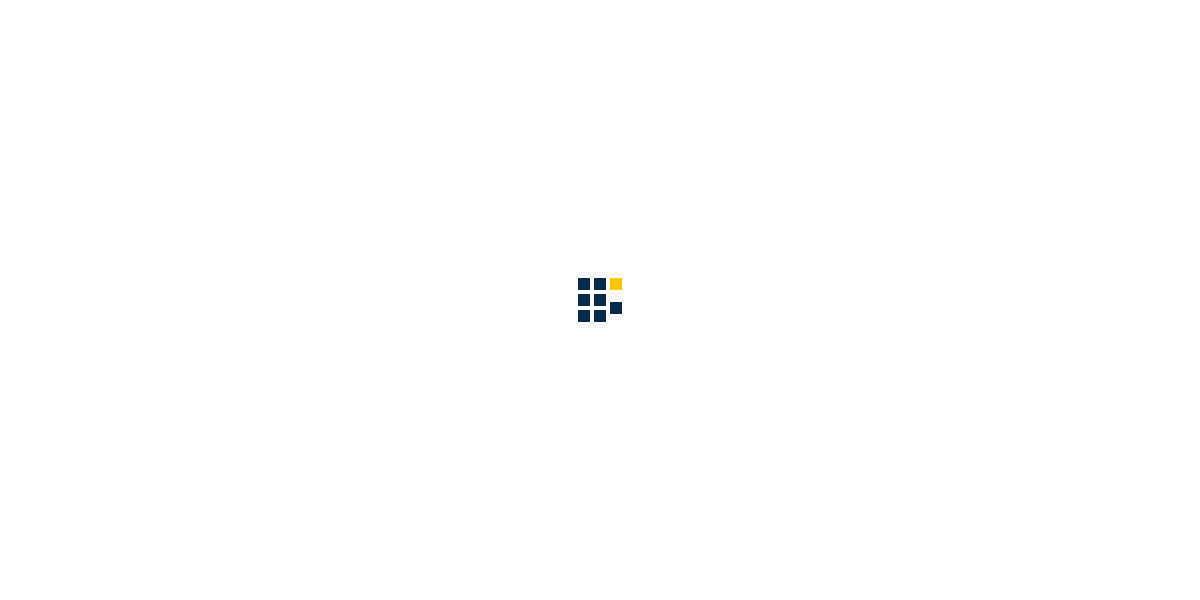

New window page fully loaded
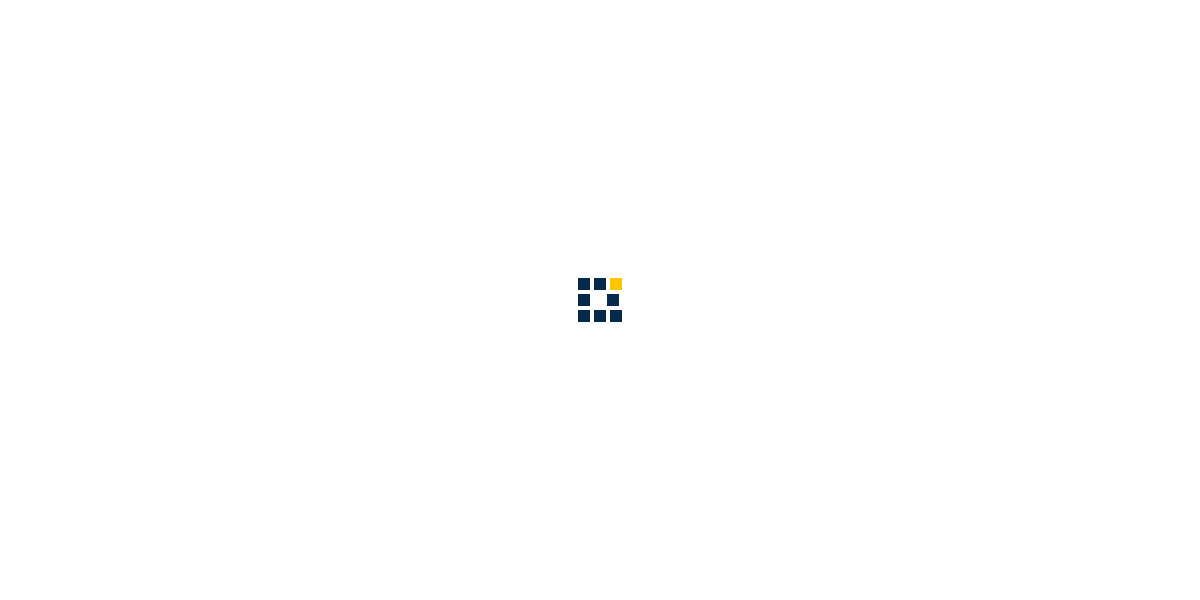

Verified course link is present in new window
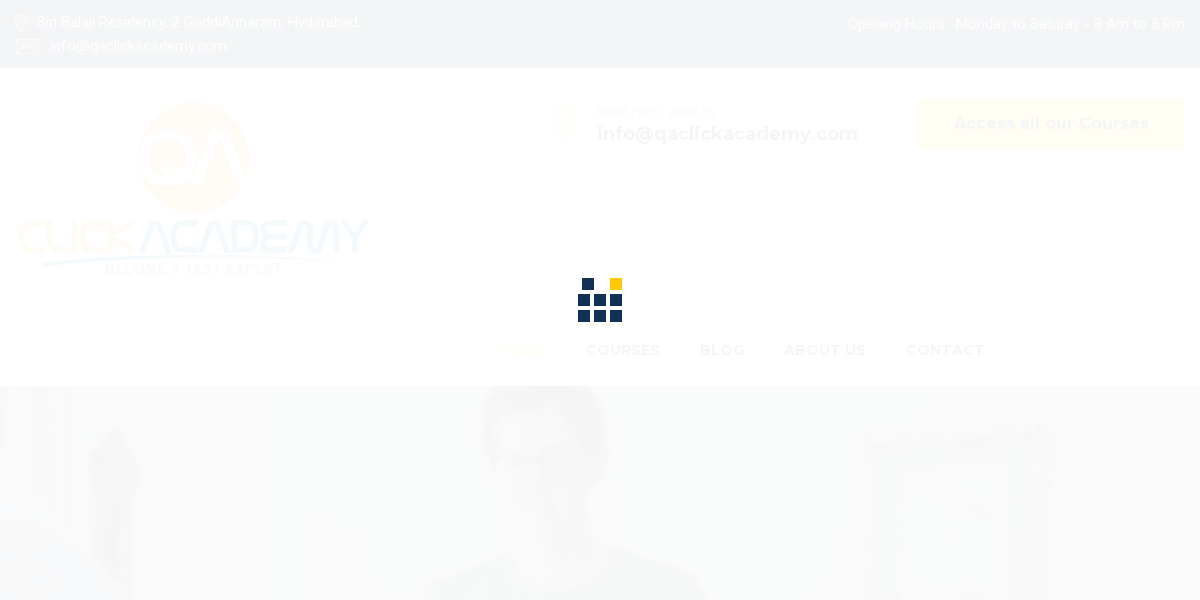

Closed new window
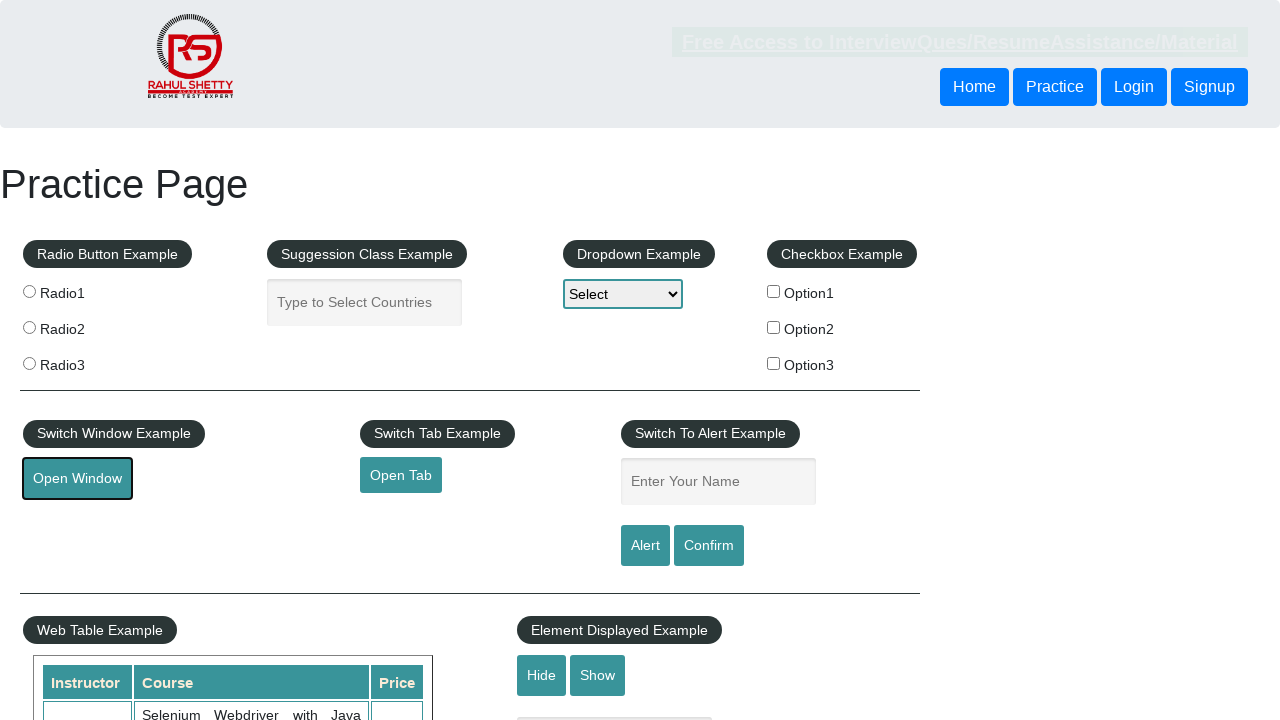

Switched back to parent window
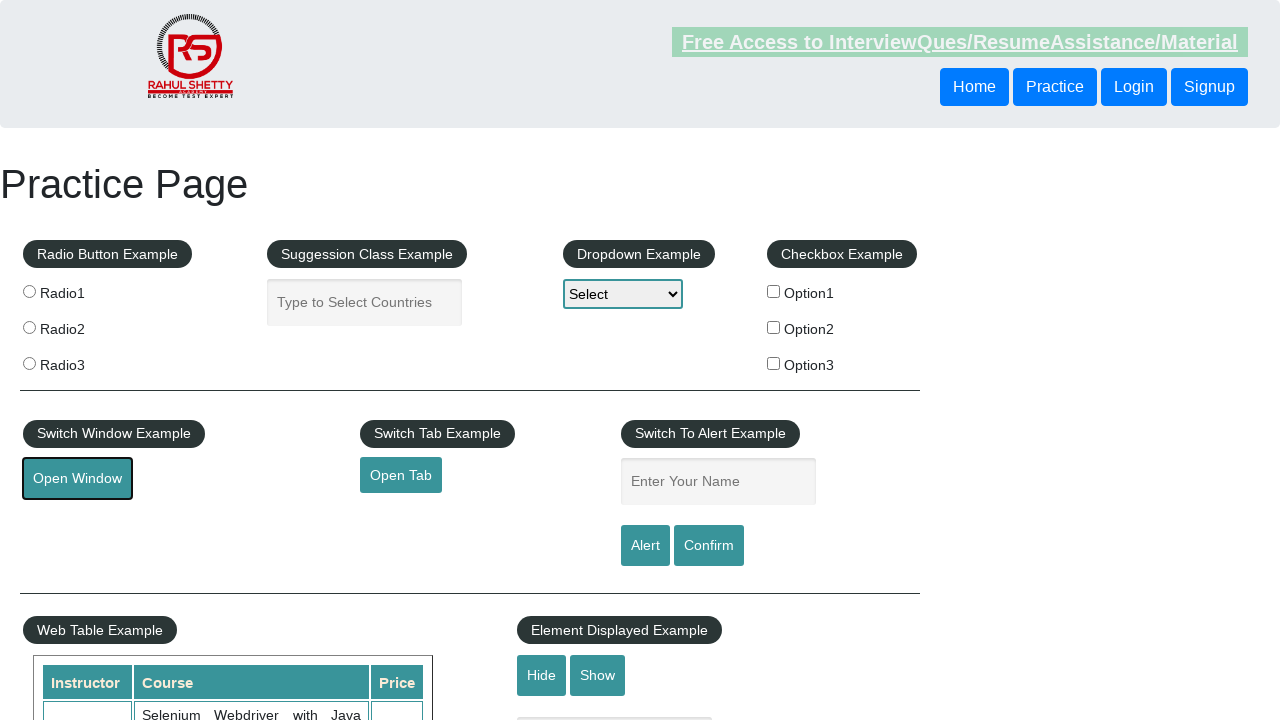

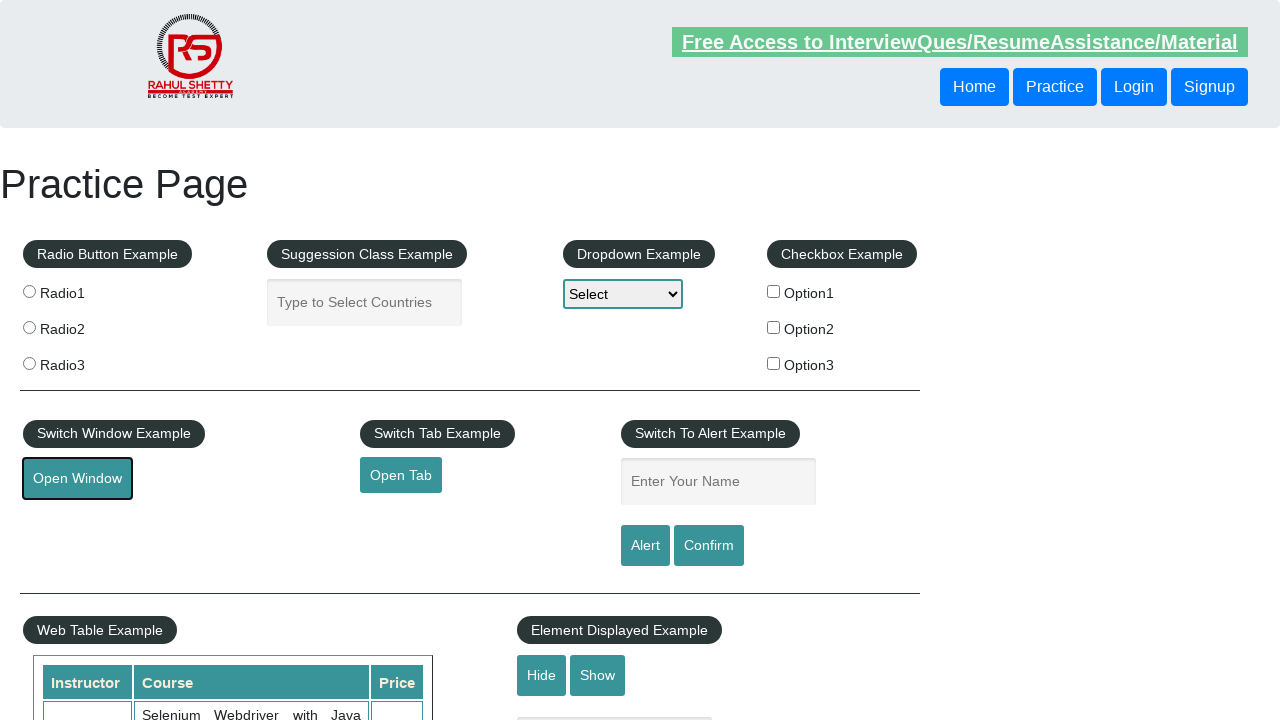